Tests UI interaction on a QSpiders demo application by clicking on "UI Testing Concepts" and then clicking on two section elements to explore basic popup functionality.

Starting URL: https://demoapps.qspiders.com/

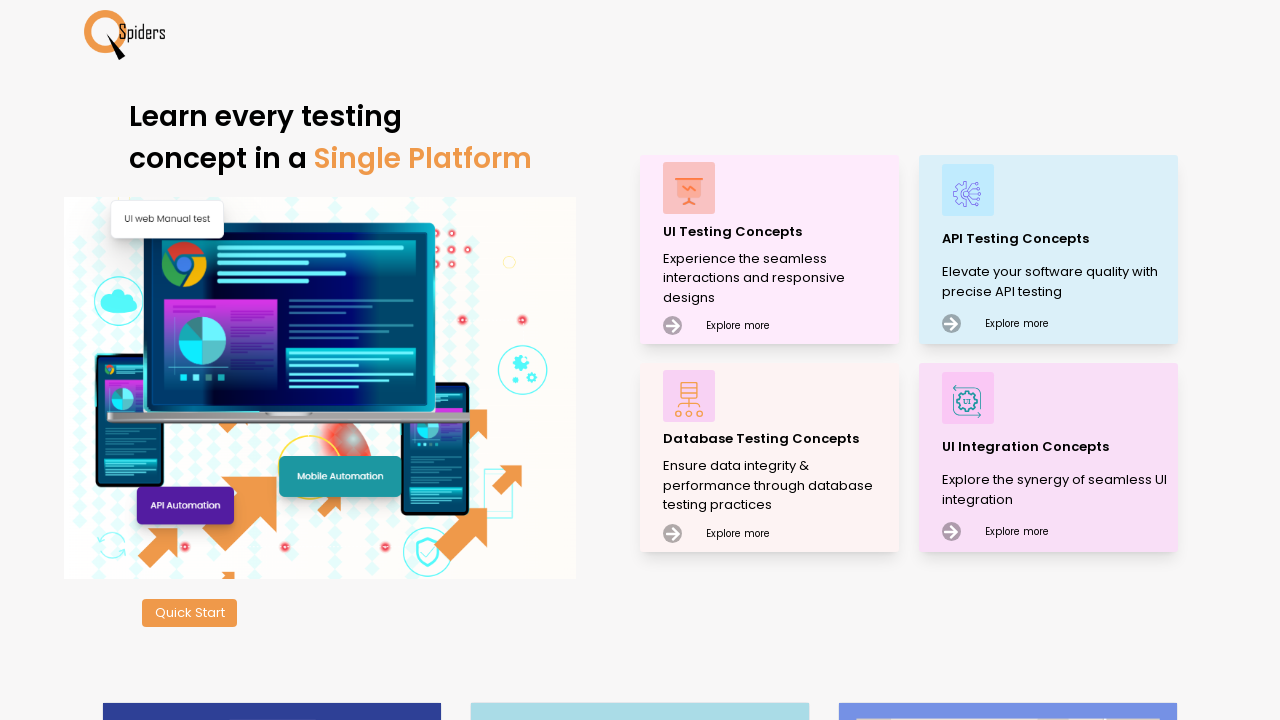

Clicked on 'UI Testing Concepts' link at (778, 232) on xpath=//p[text()='UI Testing Concepts']
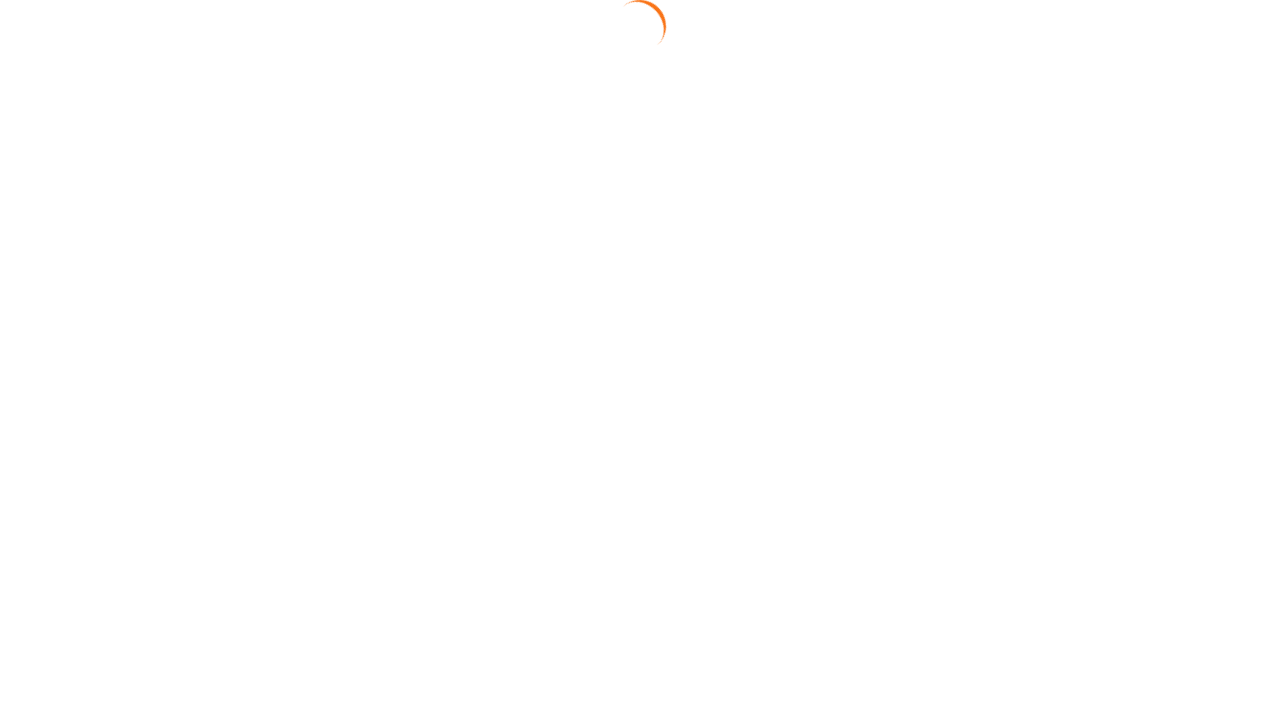

Waited 2500ms for page to load after clicking UI Testing Concepts
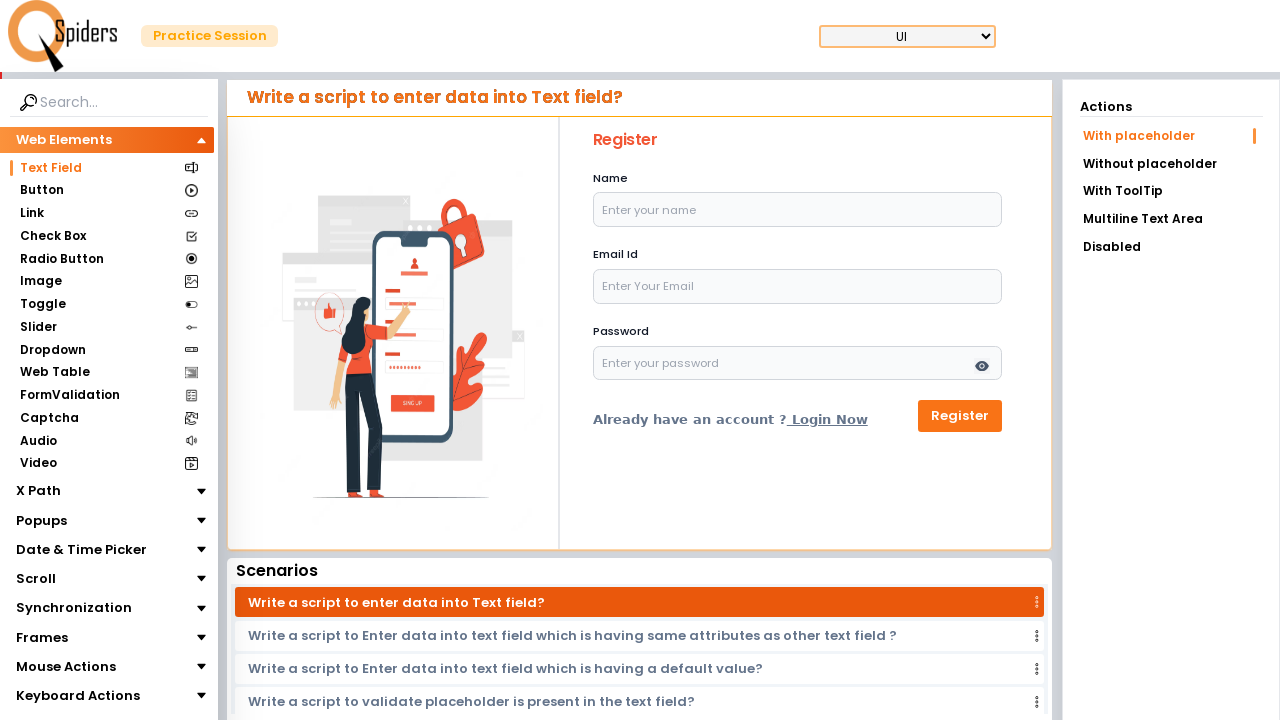

Clicked on the first section element to explore popup functionality at (64, 140) on (//section[@class='poppins text-[15px]'])[1]
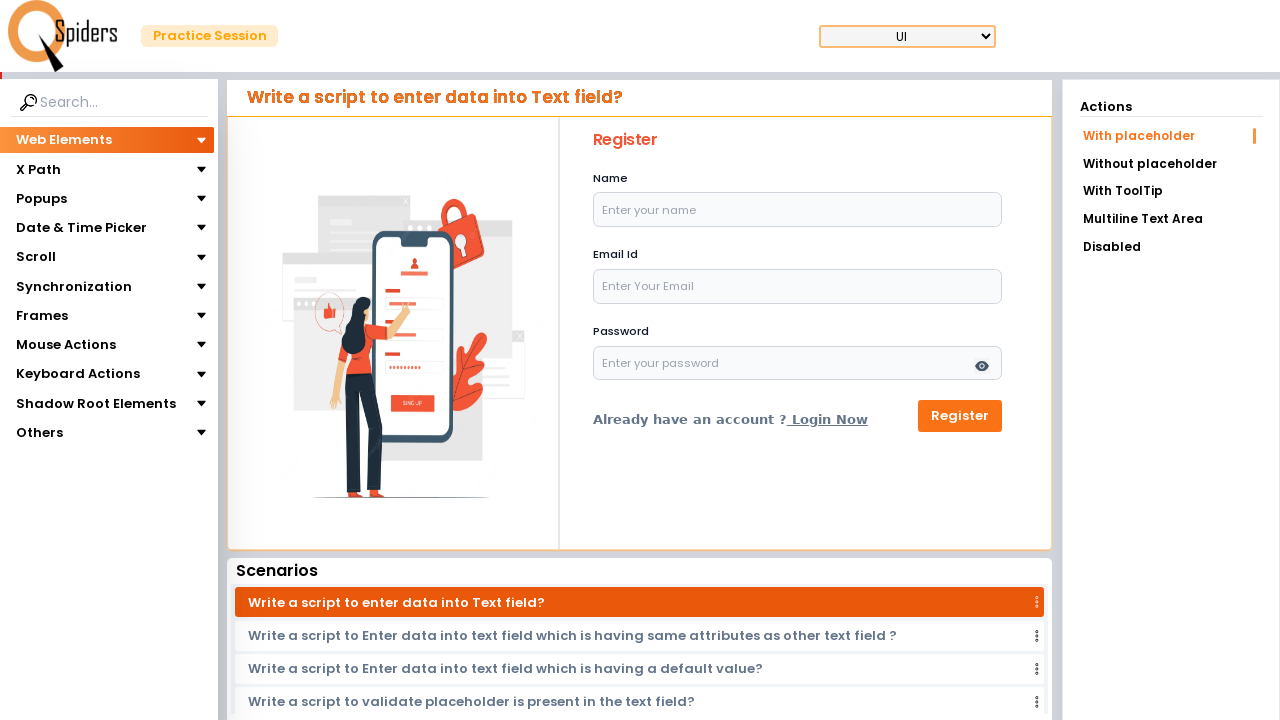

Clicked on the sixth section element to explore popup functionality at (74, 286) on (//section[@class='poppins text-[15px]'])[6]
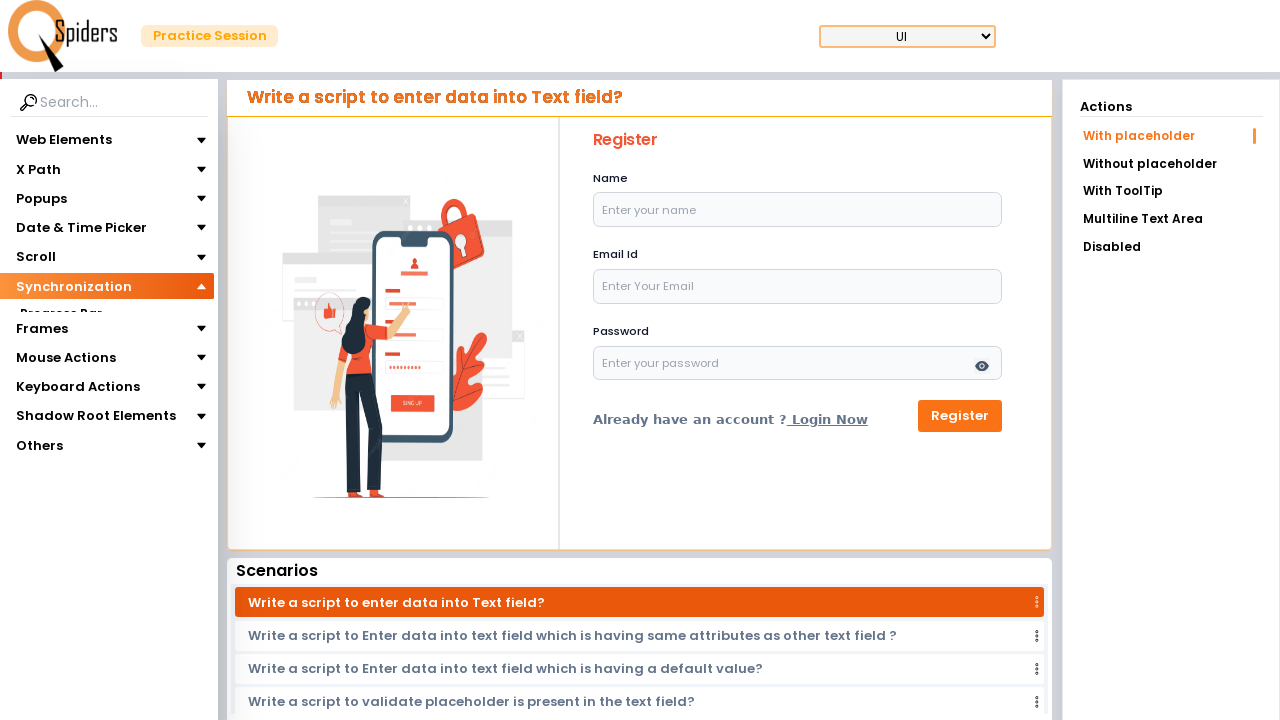

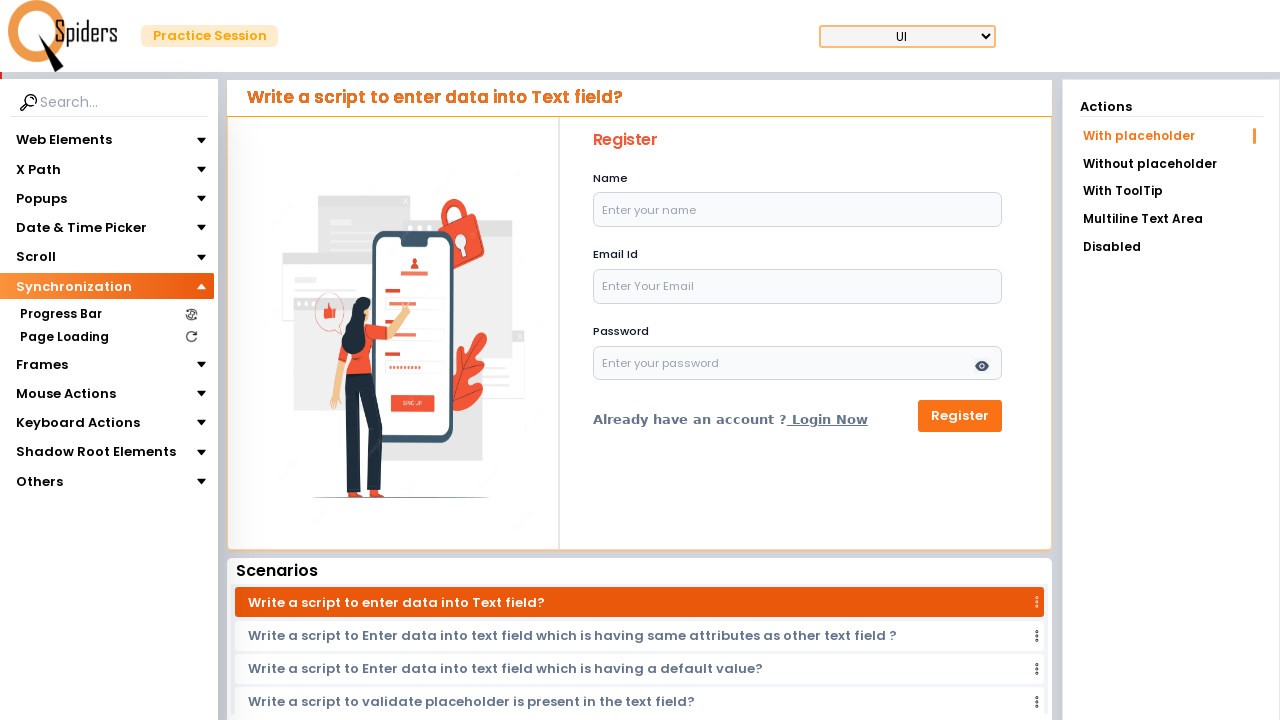